Tests clicking a single checkbox (Sunday) on a test automation practice page

Starting URL: https://testautomationpractice.blogspot.com/

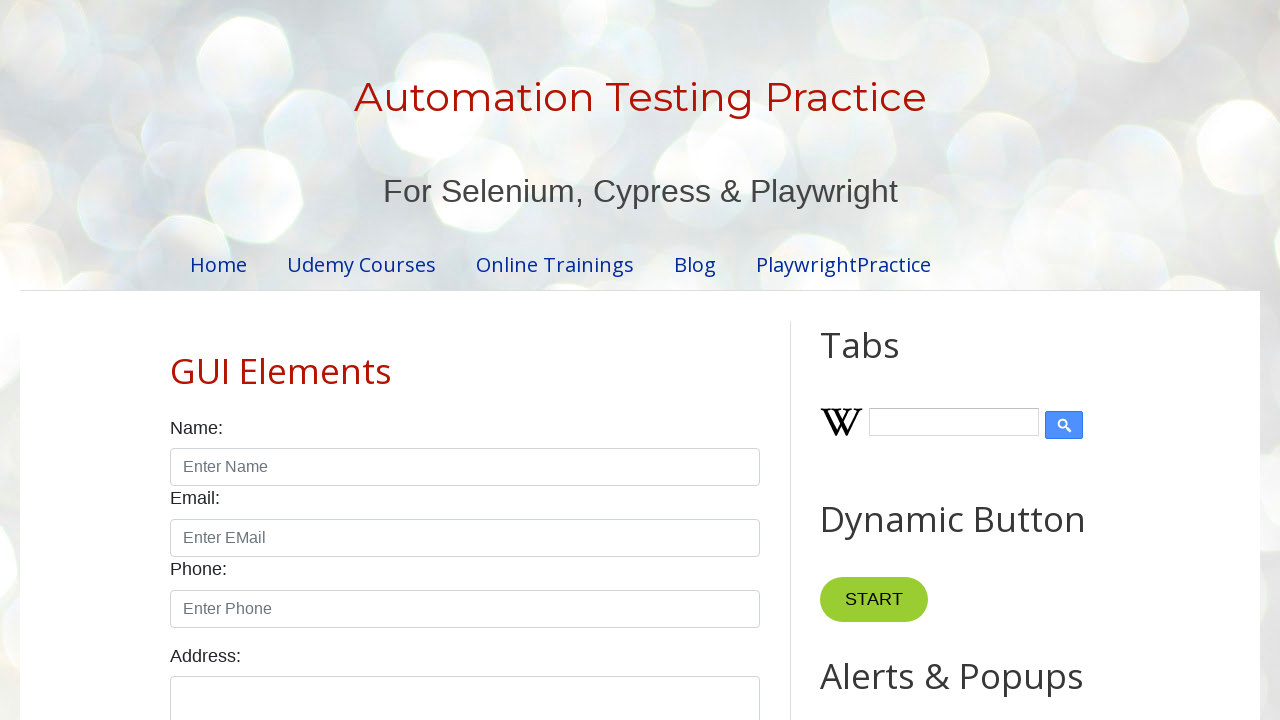

Navigated to test automation practice page
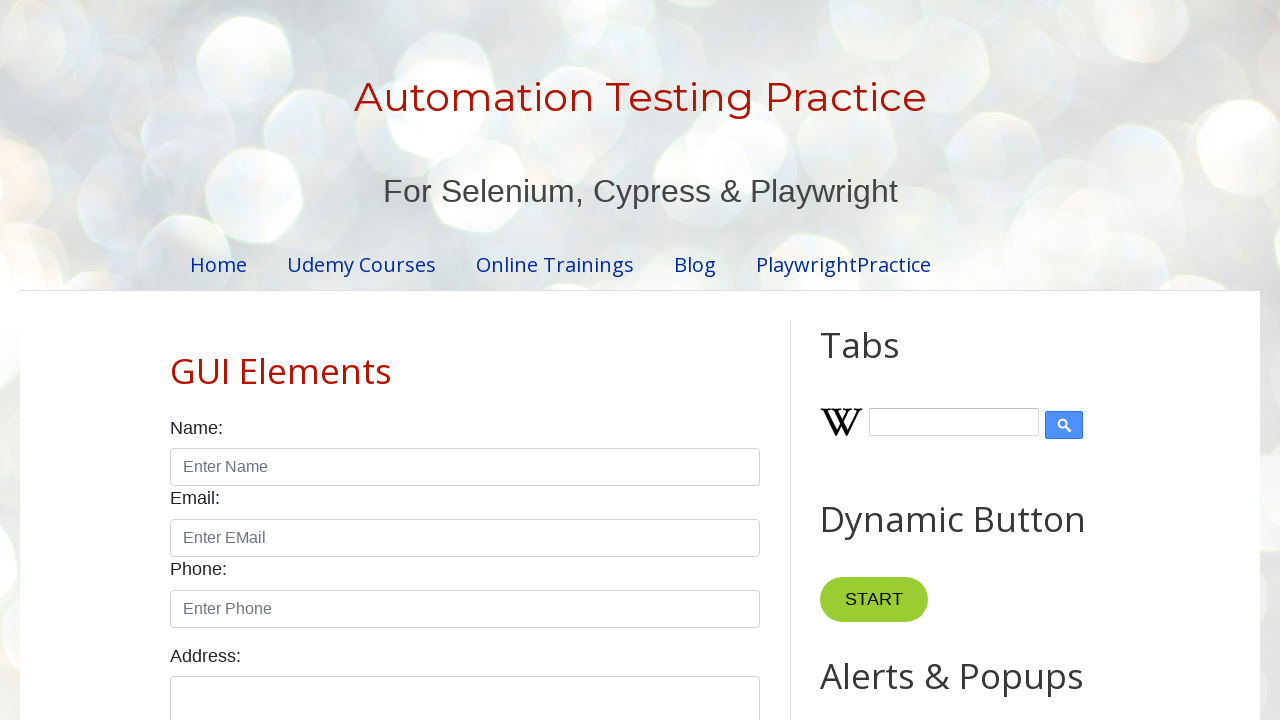

Clicked Sunday checkbox at (176, 360) on input#sunday
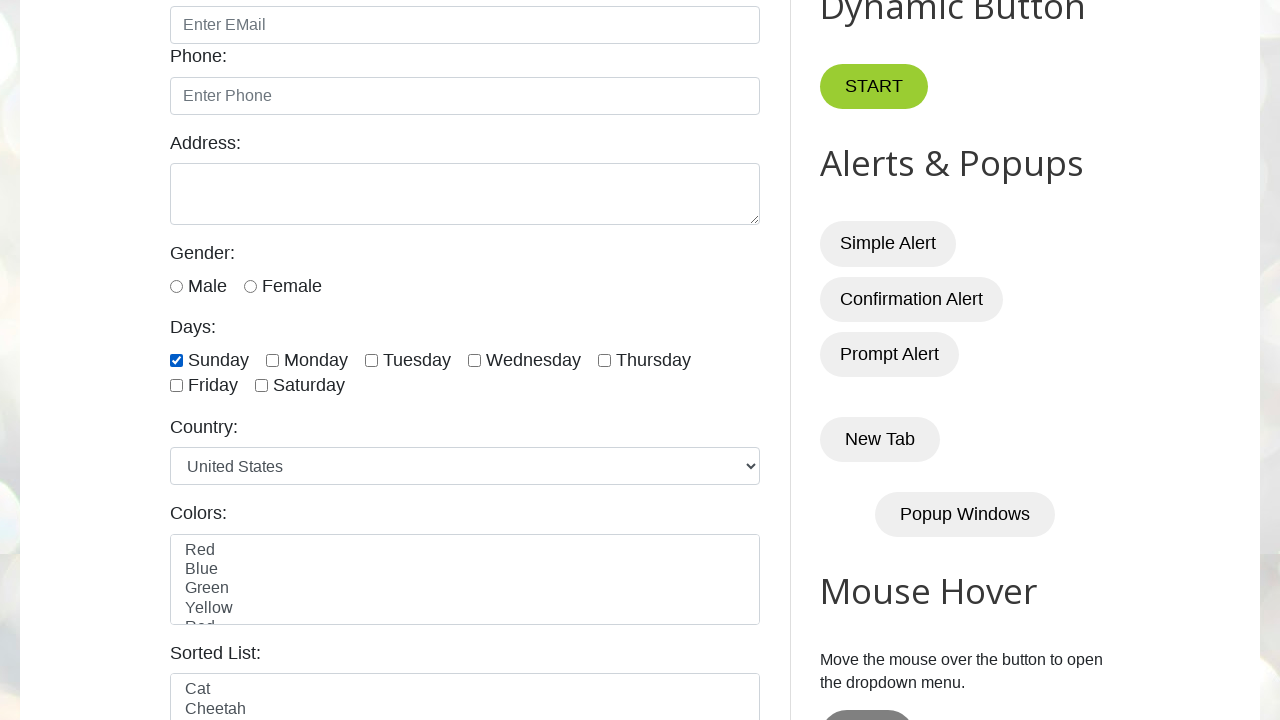

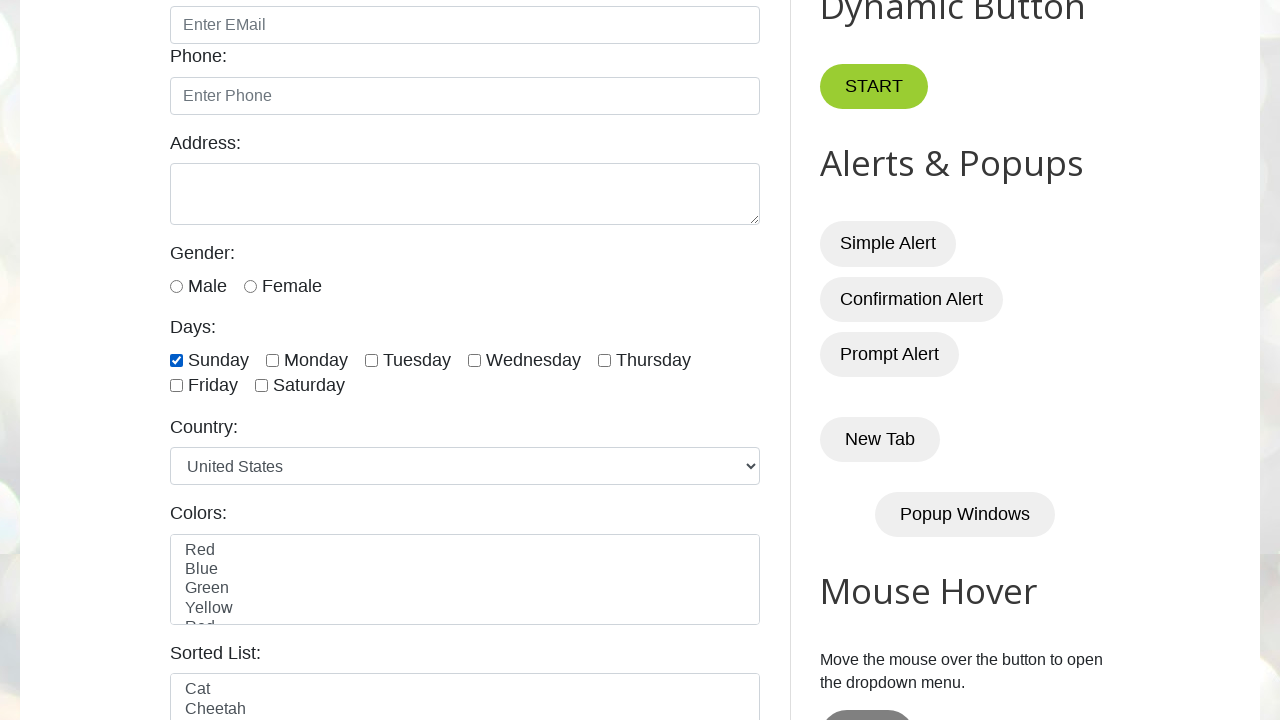